Navigates to demoblaze homepage and verifies the page title contains expected text

Starting URL: https://www.demoblaze.com/

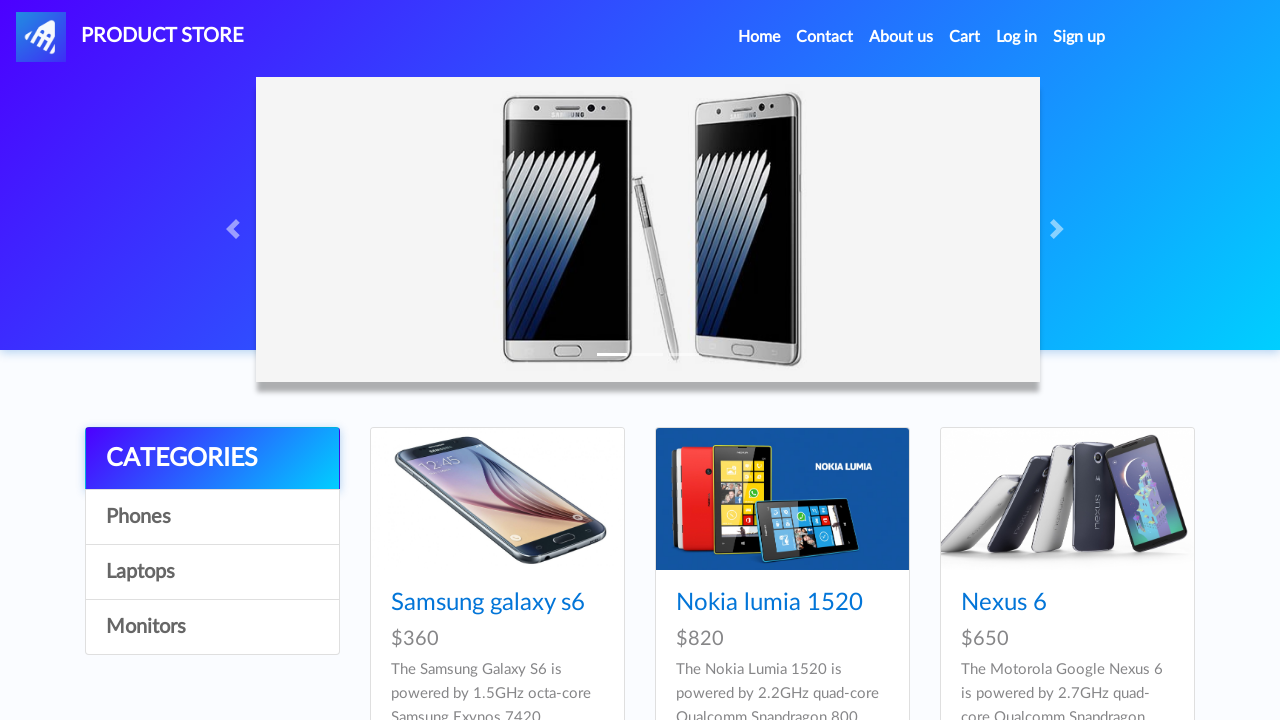

Navigated to demoblaze homepage
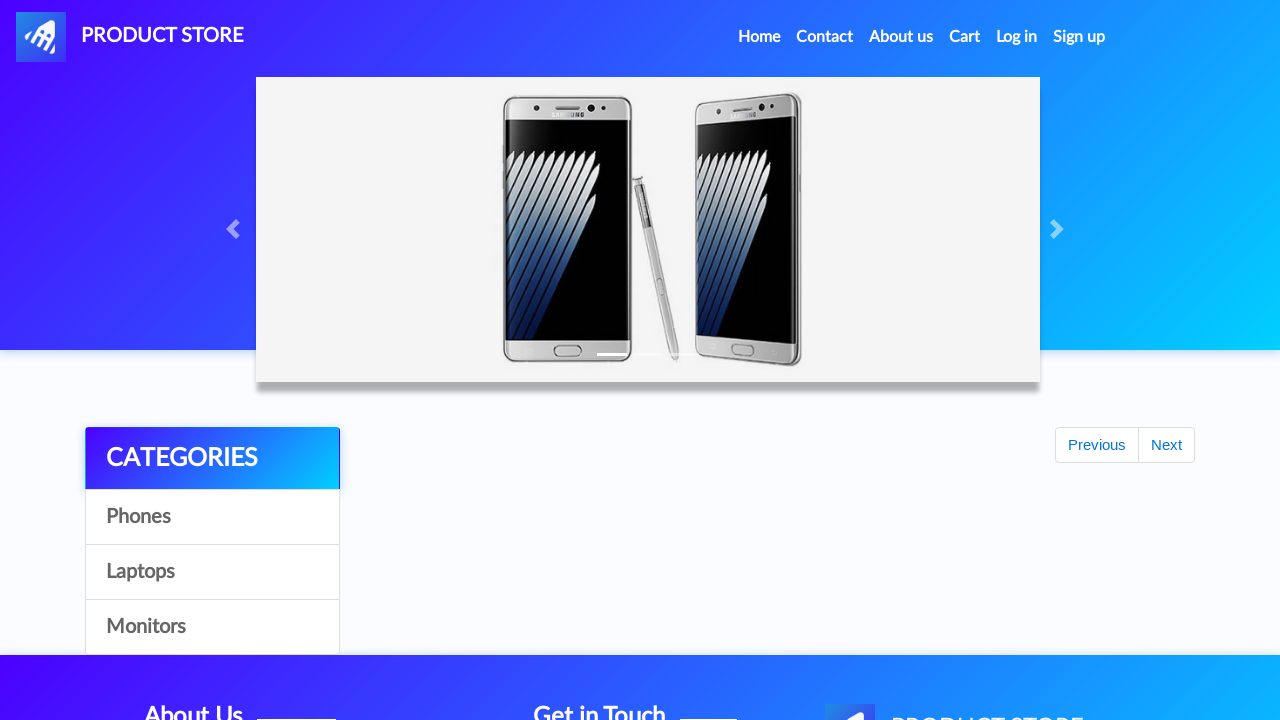

Page body element loaded
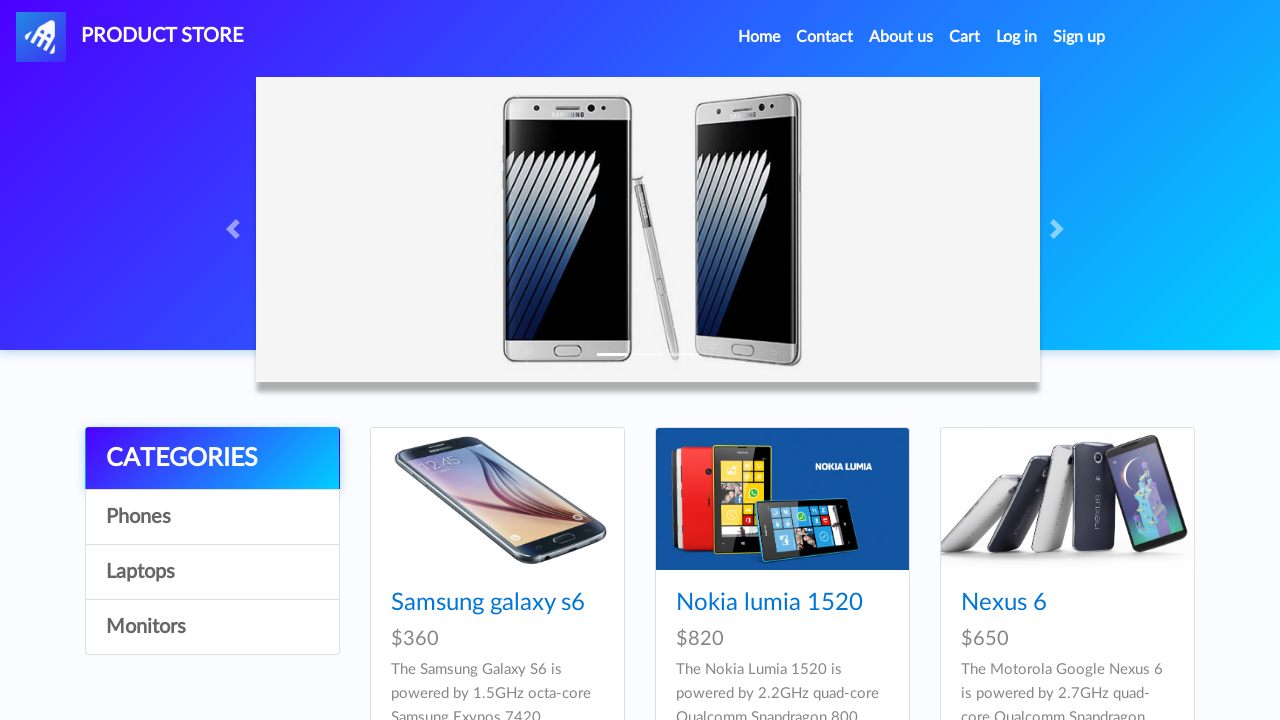

Verified page title contains 'STORE'
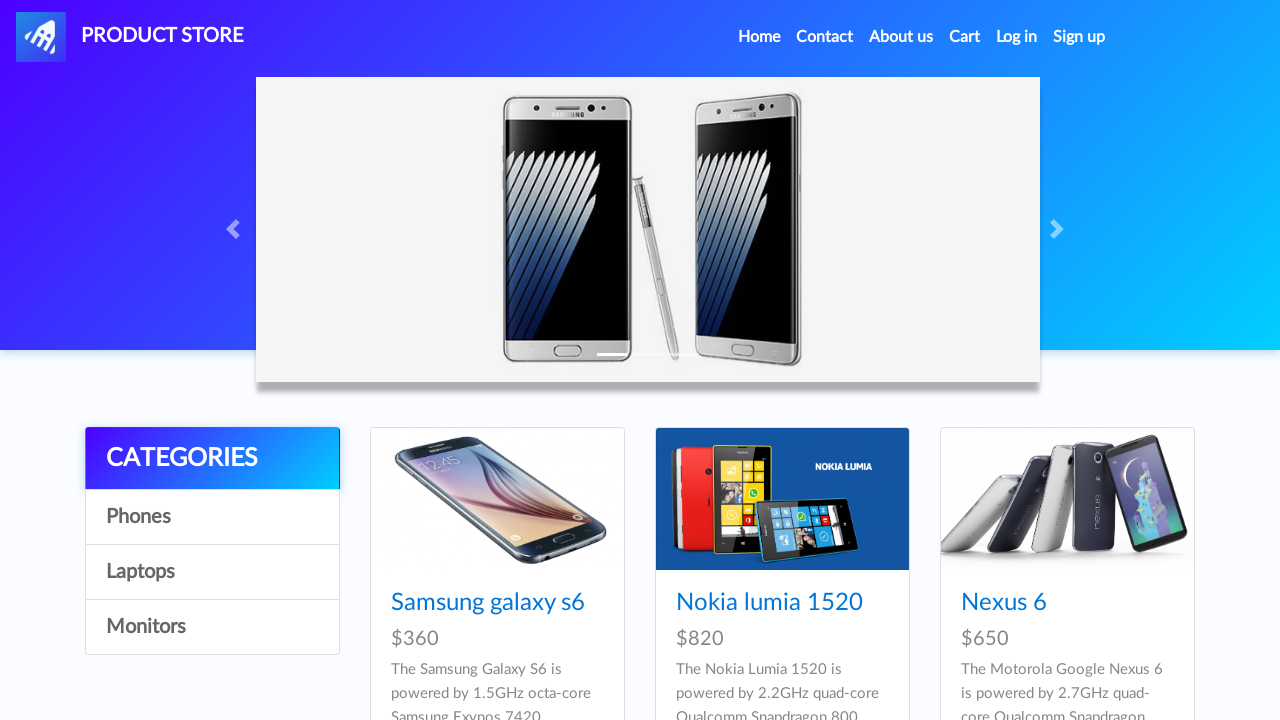

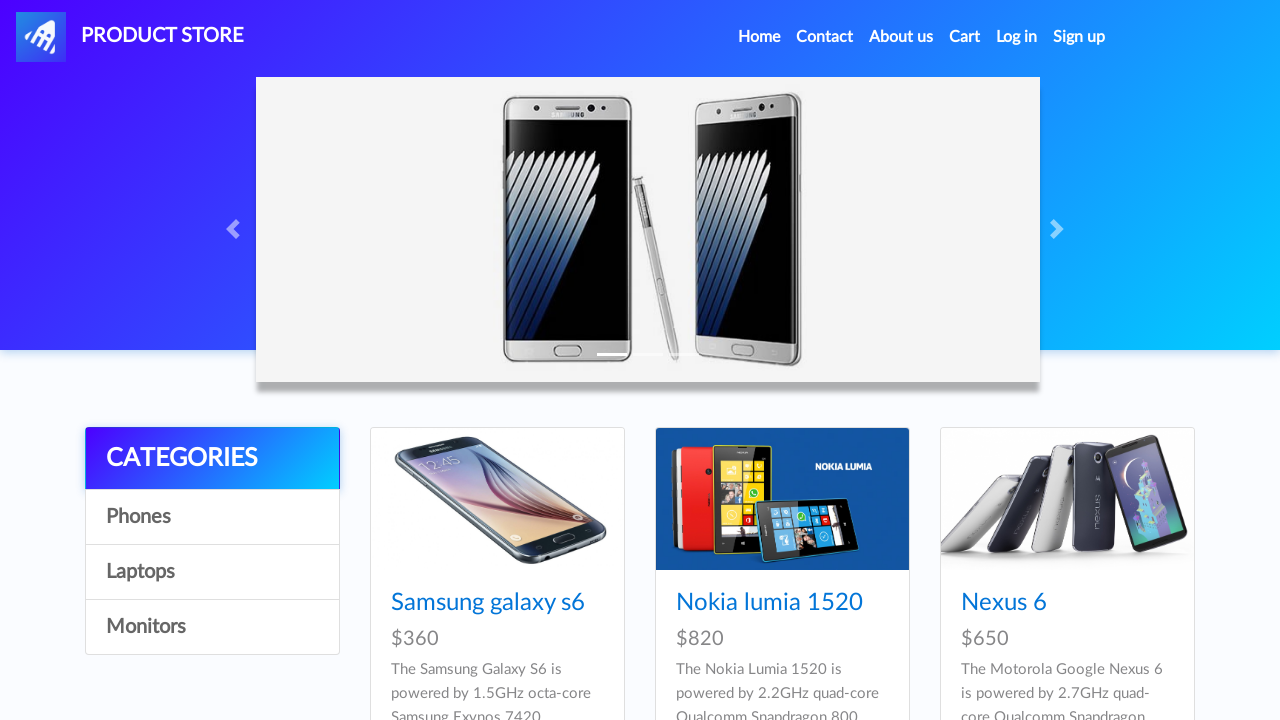